Navigates to OrangeHRM demo site and retrieves the page title

Starting URL: https://opensource-demo.orangehrmlive.com

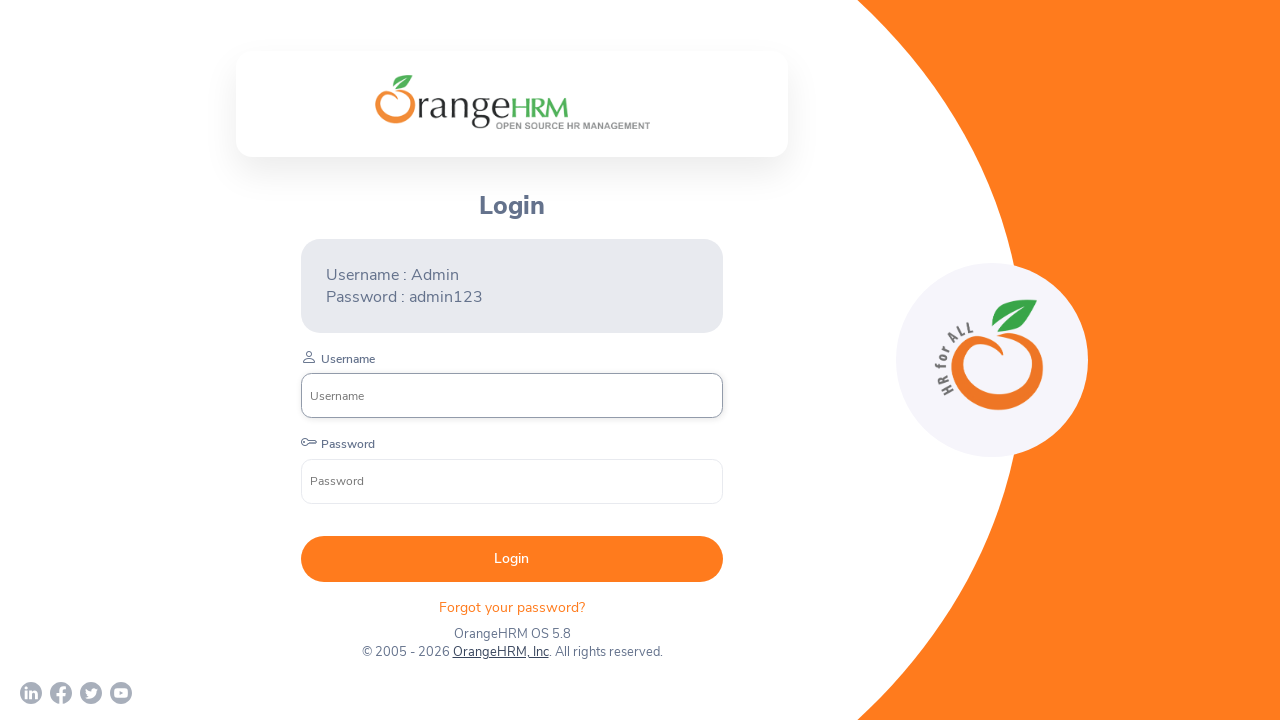

Waited for page to reach networkidle state
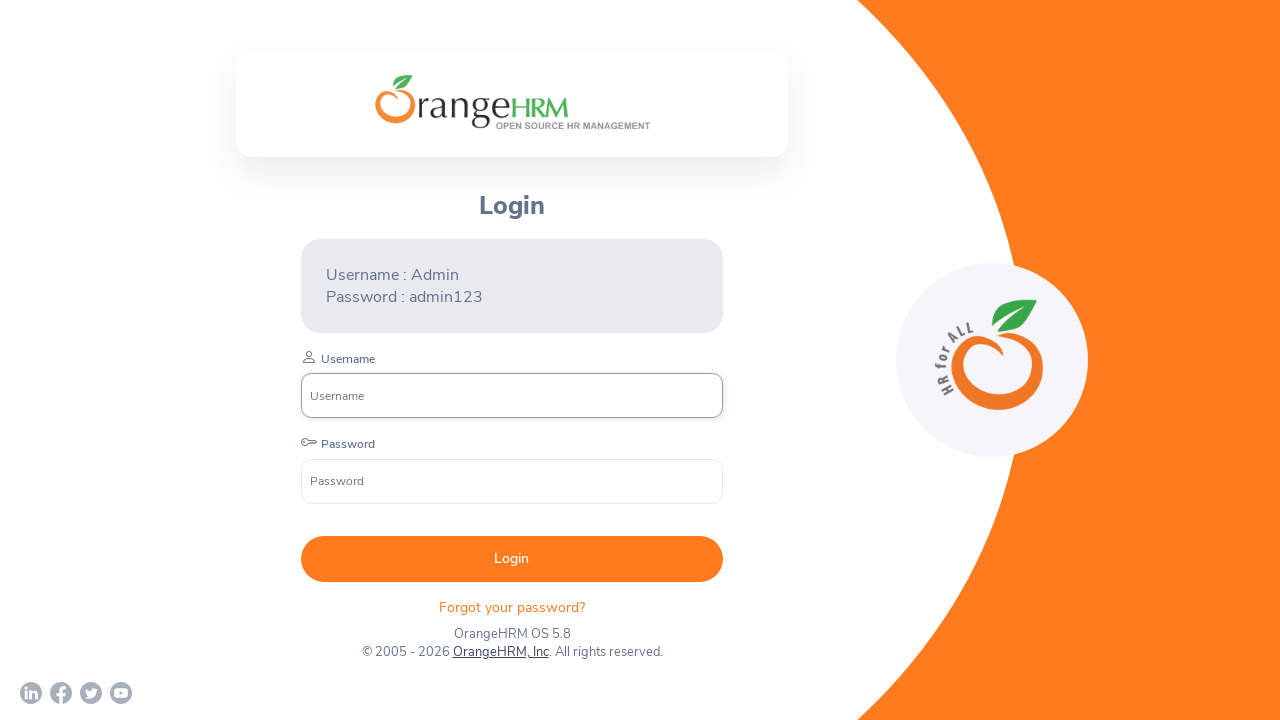

Retrieved page title: 'OrangeHRM'
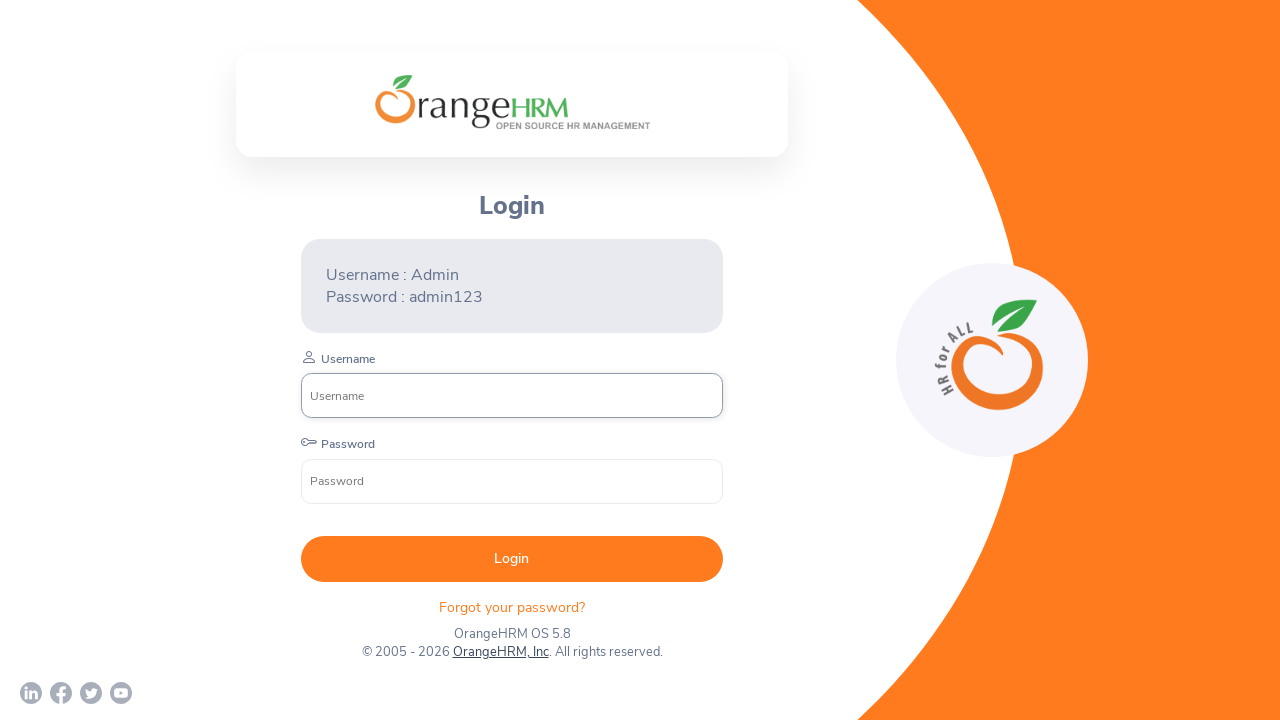

Asserted that page title is not empty
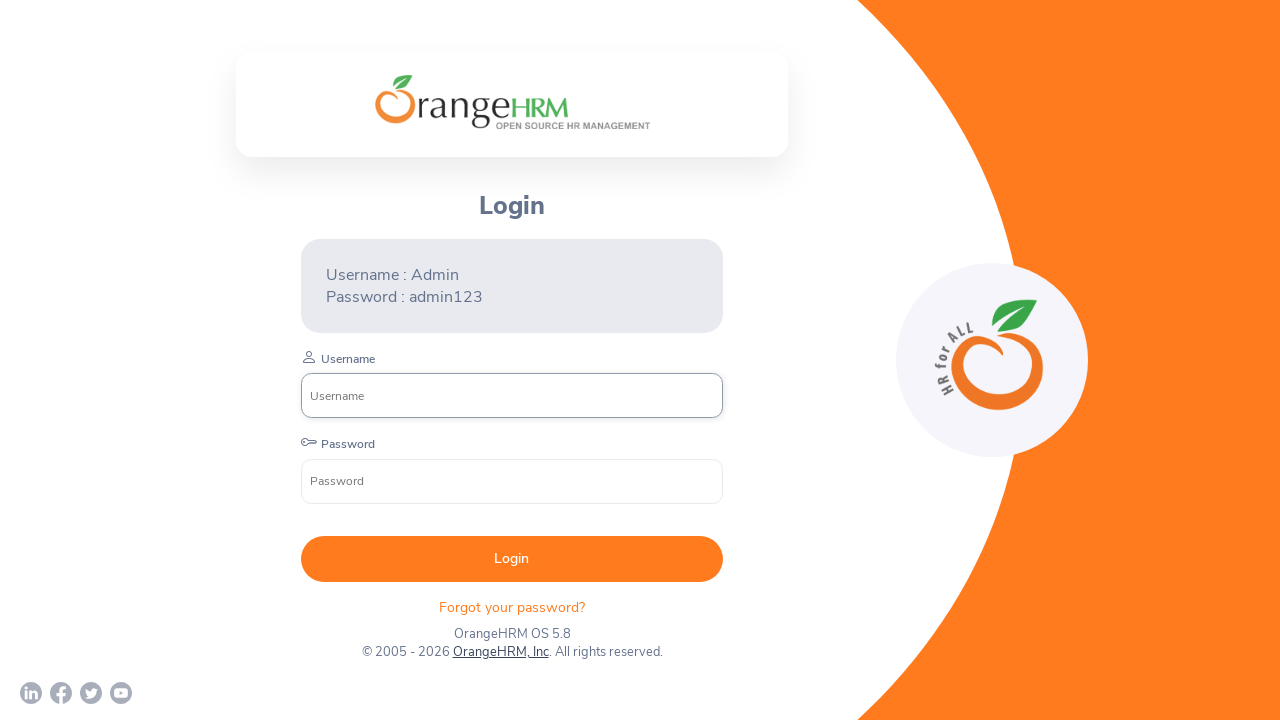

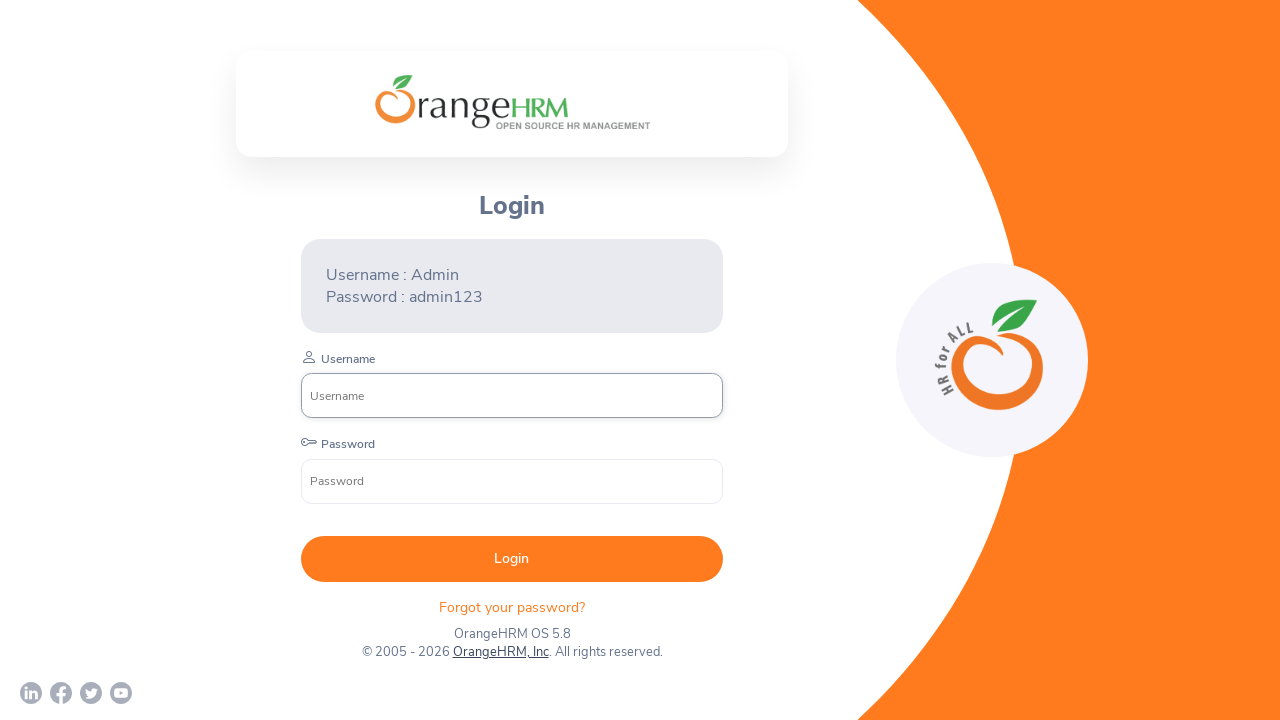